Tests OpenCart desktop products section by navigating to the desktop category, viewing all desktop products, and adding a product to the cart

Starting URL: http://opencart.abstracta.us/

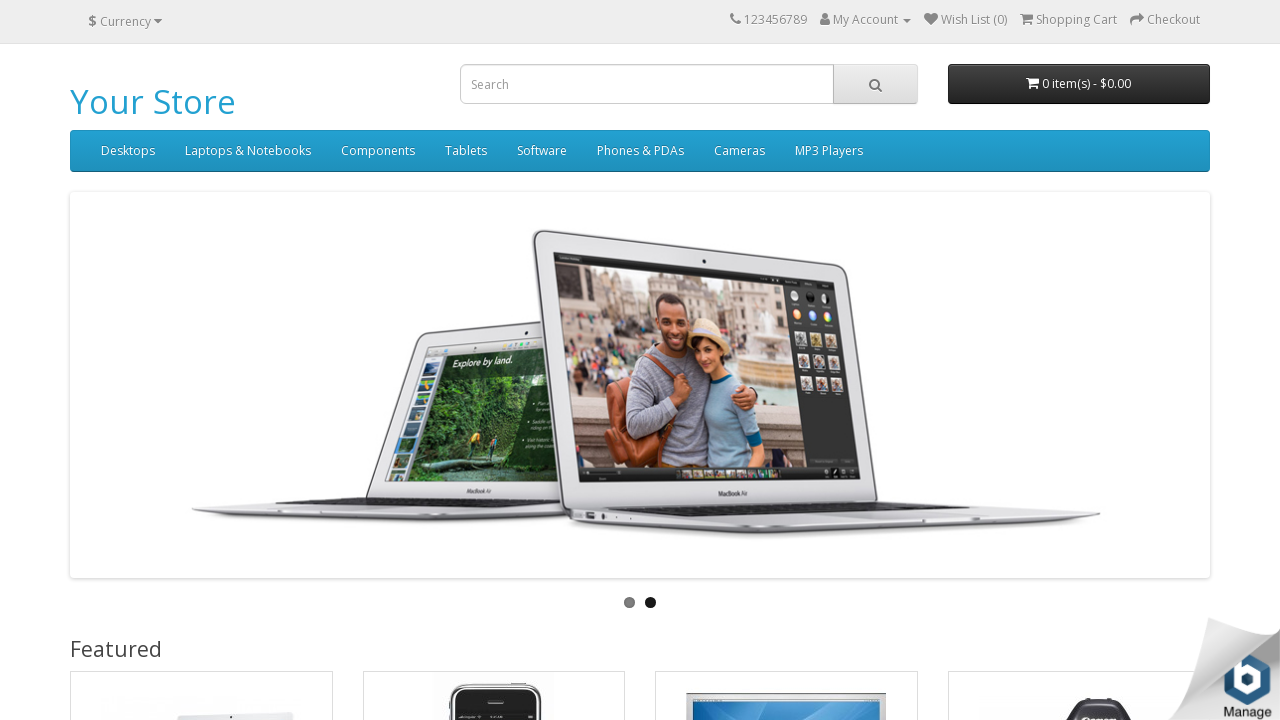

Clicked on Desktop menu dropdown at (128, 151) on (//a[@class='dropdown-toggle'])[2]
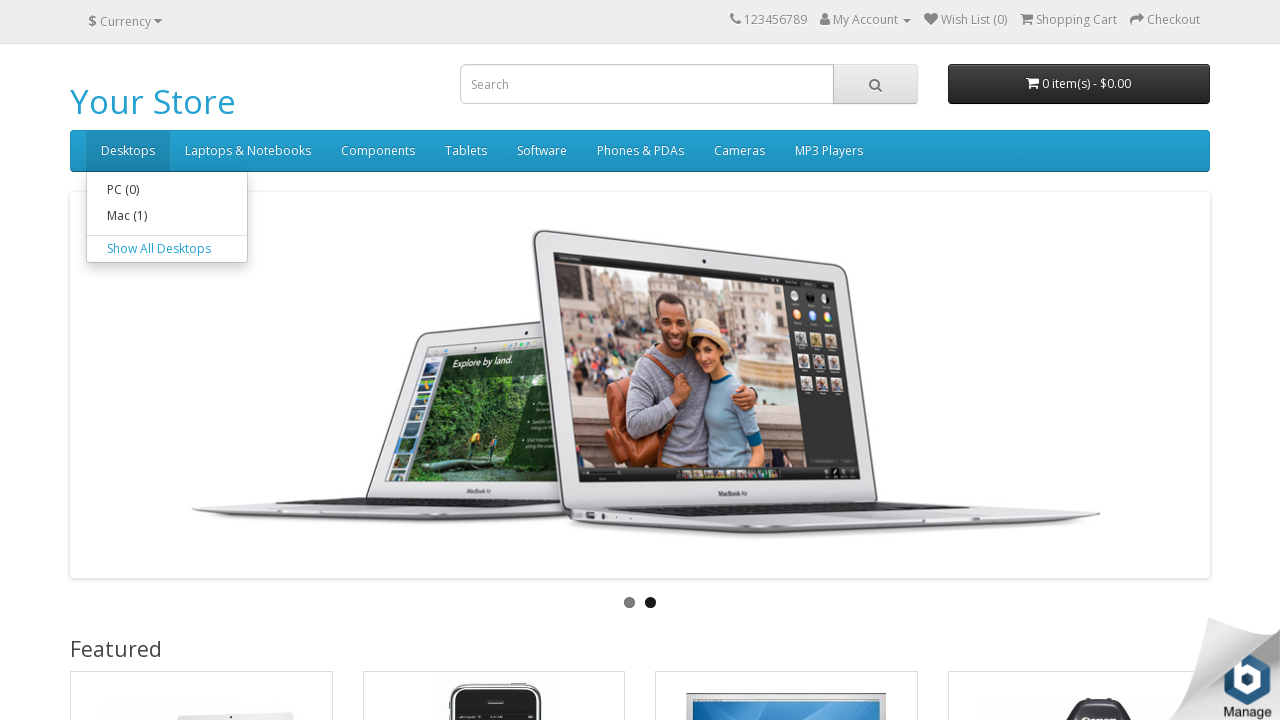

Clicked on 'Show All Desktops' link to view all desktop products at (167, 249) on //*[@id="menu"]/div[2]/ul/li[1]/div/a
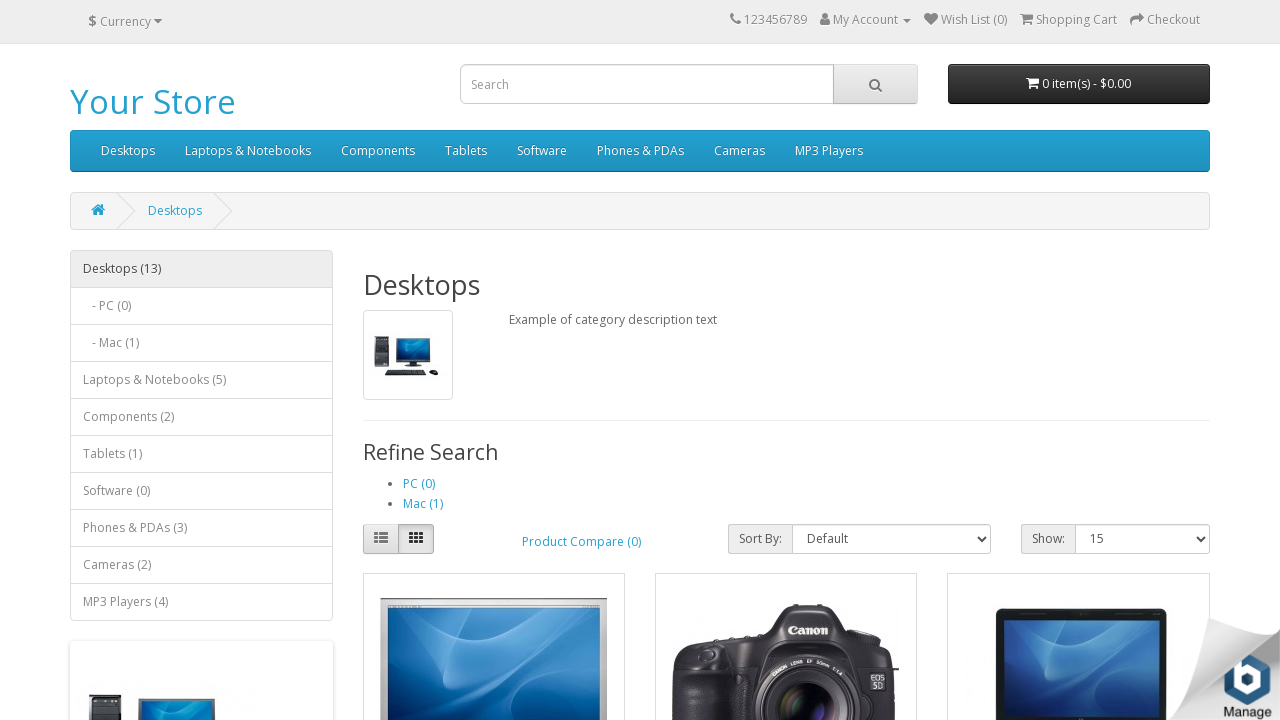

Waited for products to load in the desktop category
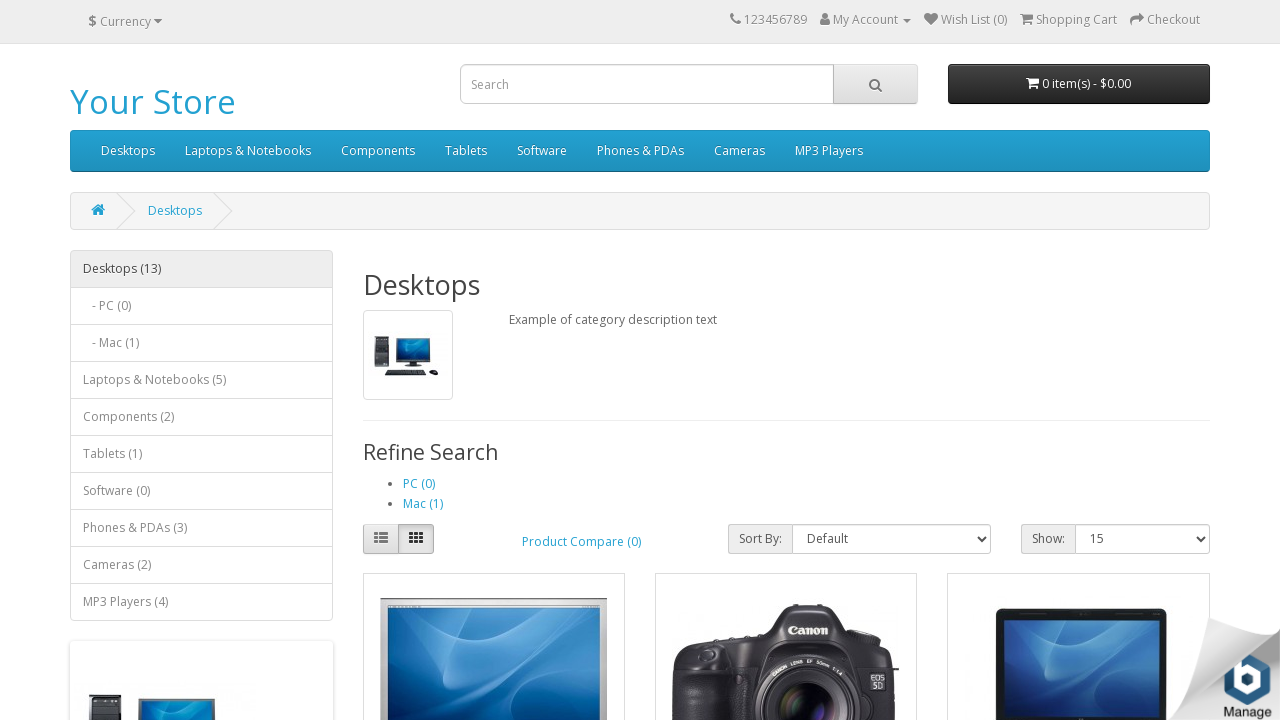

Added a desktop product to the cart at (442, 360) on (//button[@type='button'])[9]
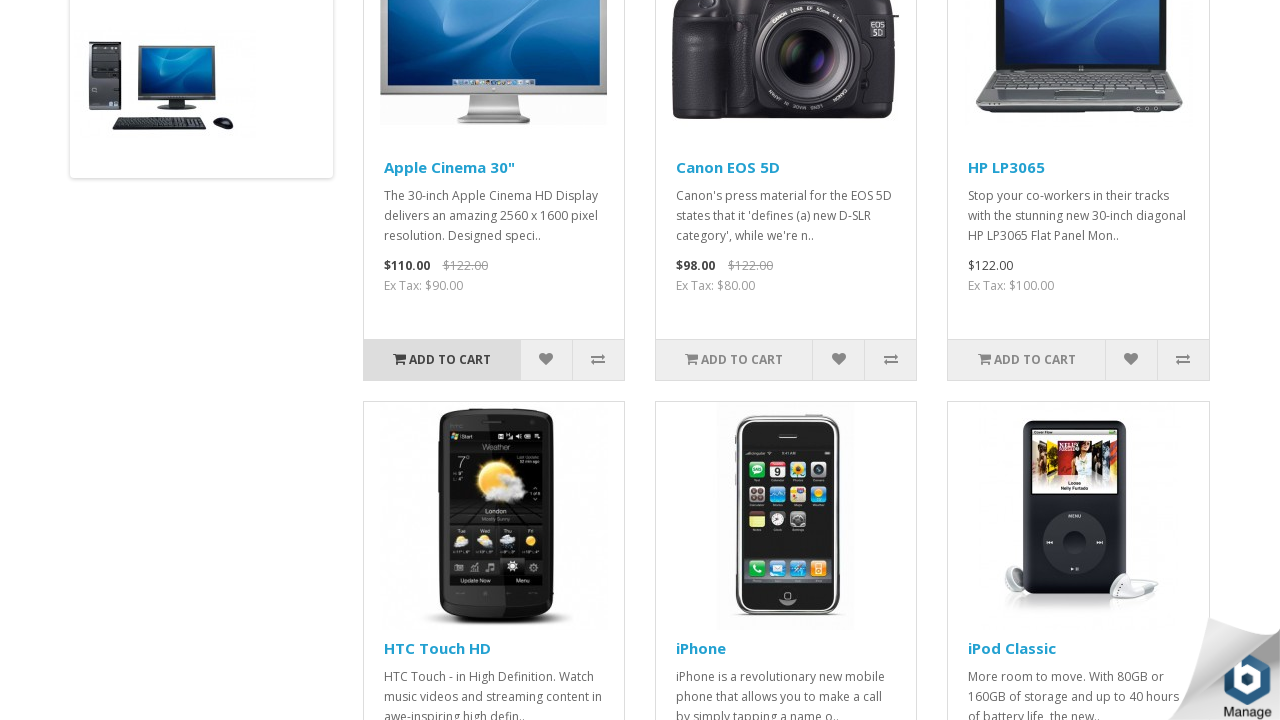

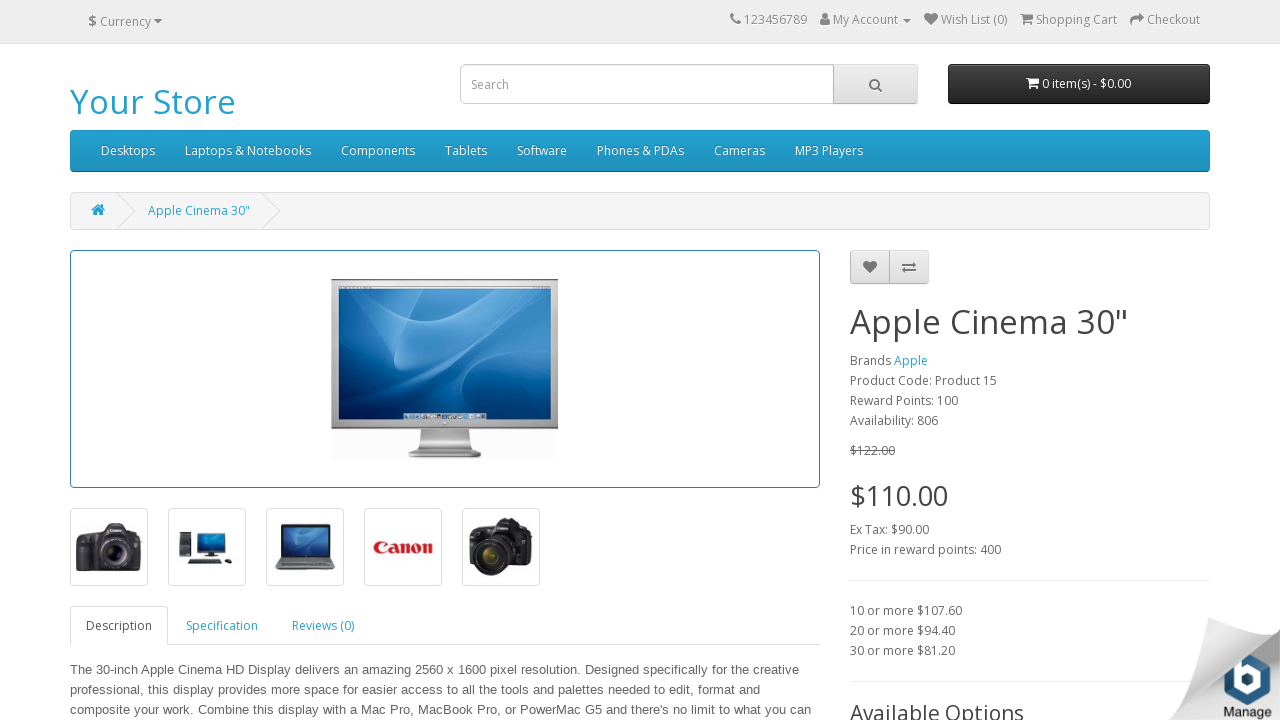